Tests keyboard action by typing text in uppercase using SHIFT key modifier into a first name input field

Starting URL: https://awesomeqa.com/practice.html

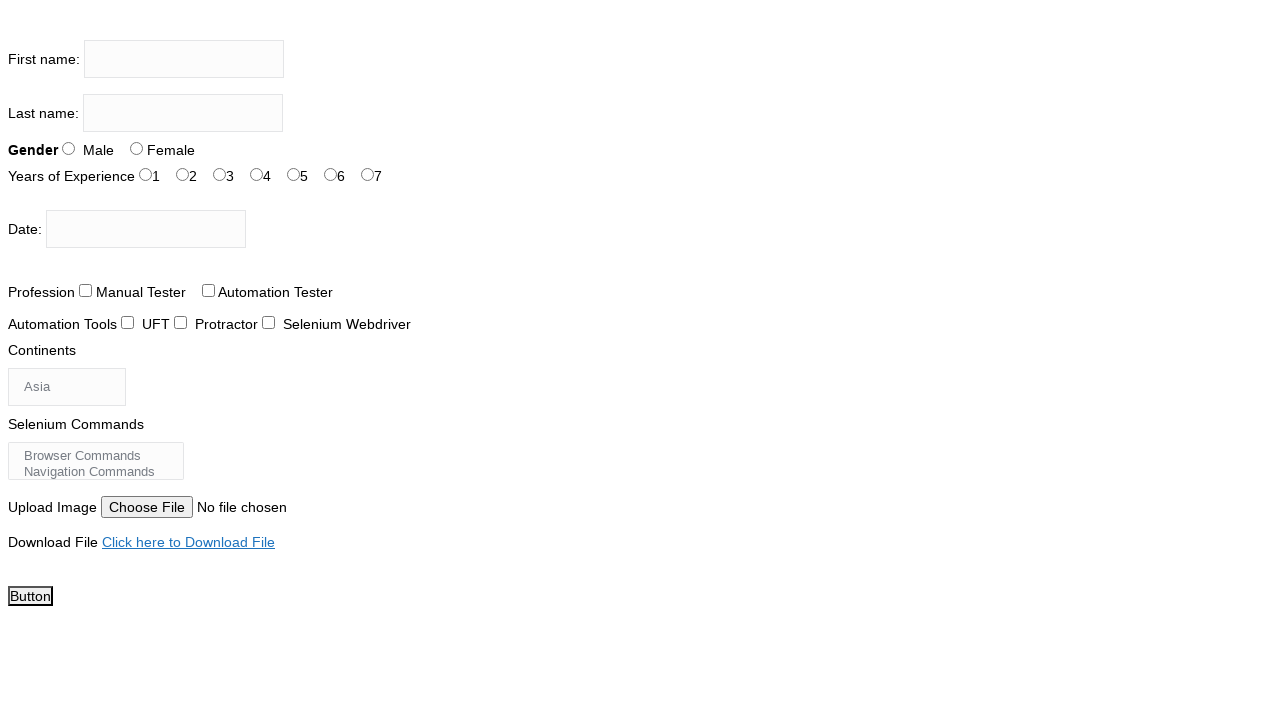

Filled first name input field with 'THE TESTING ACADEMY' using uppercase text with SHIFT key modifier on input[name='firstname']
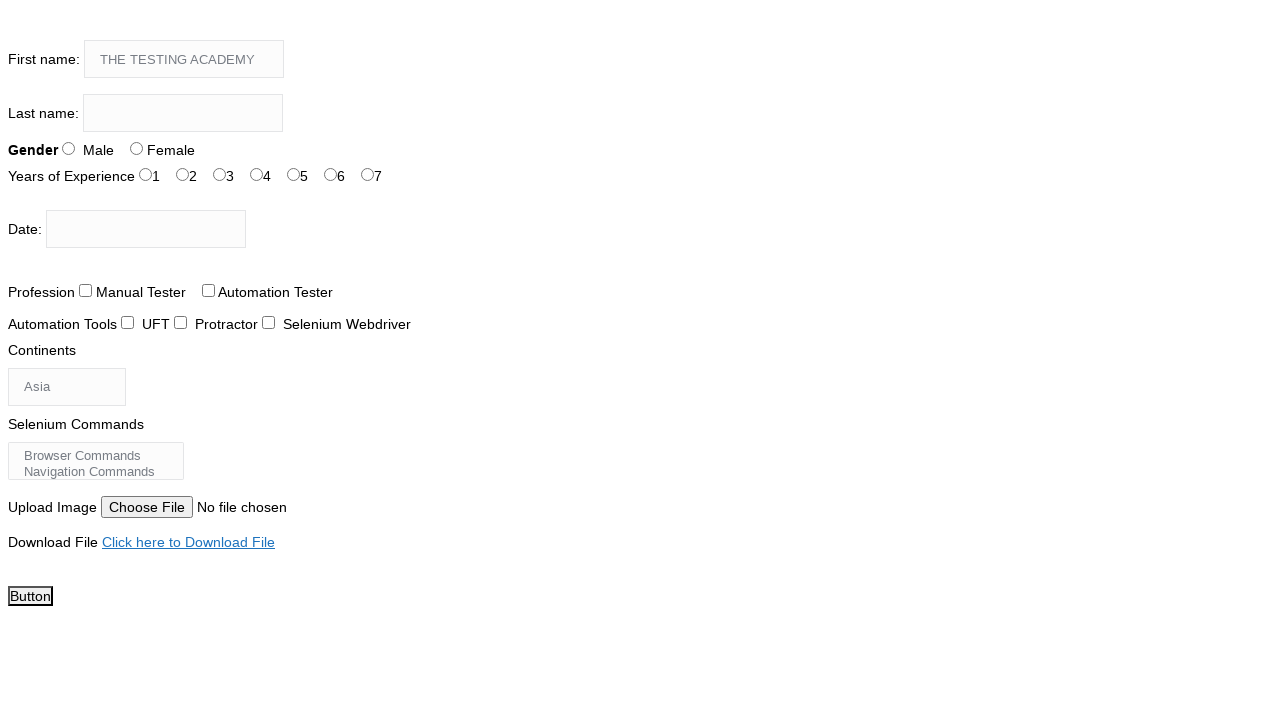

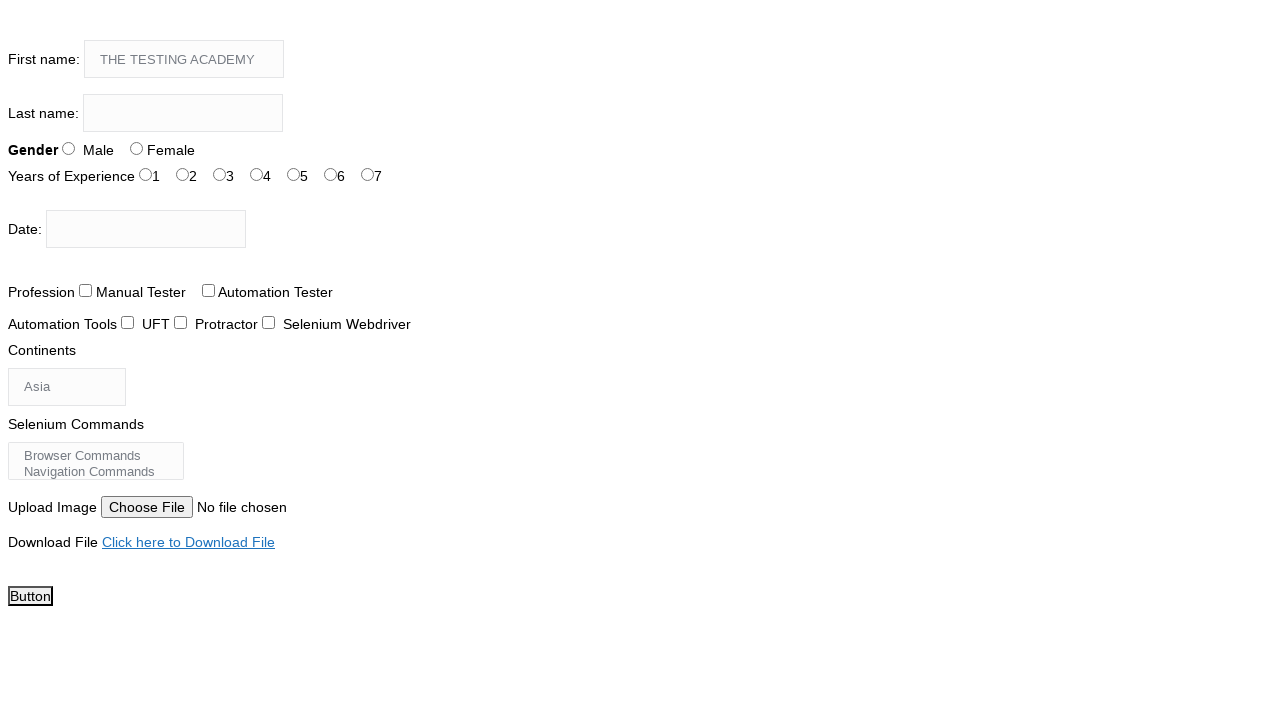